Tests chained right-click actions by opening a context menu and immediately right-clicking on the third menu item, then handling the resulting alert.

Starting URL: http://swisnl.github.io/jQuery-contextMenu/demo.html

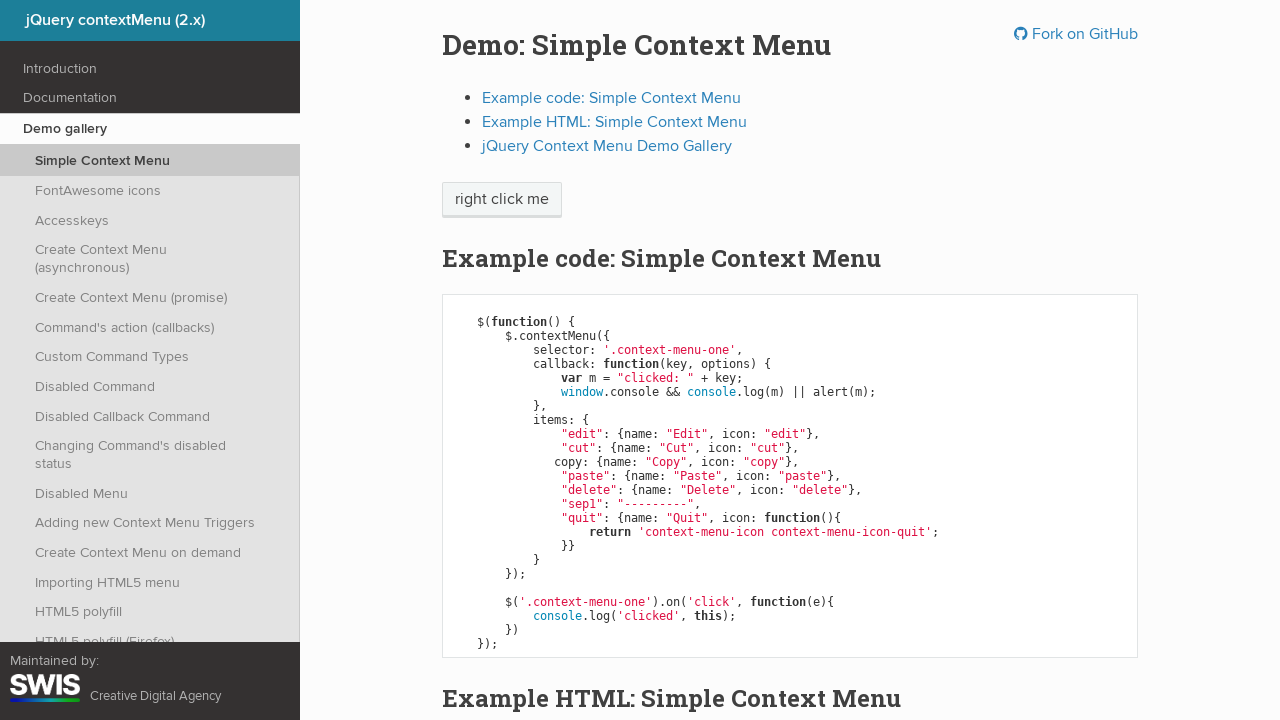

Set up dialog handler to auto-accept alerts
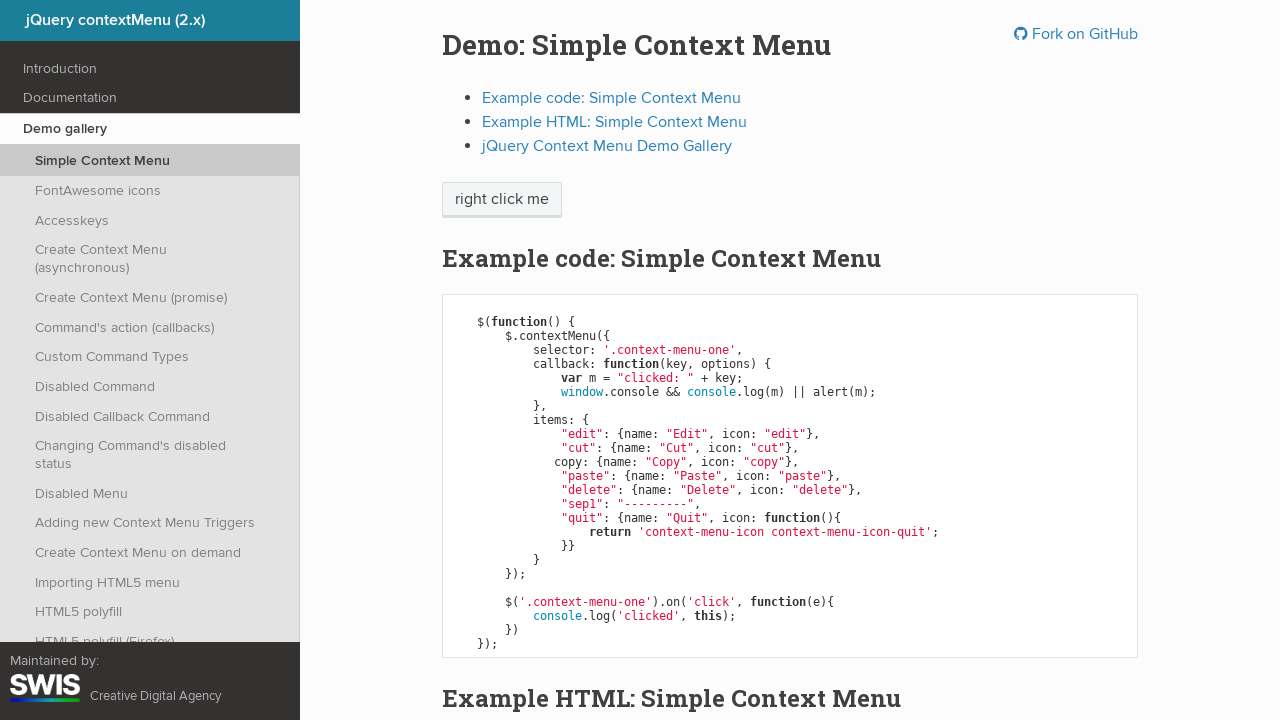

Right-clicked on context menu trigger button at (502, 200) on span.context-menu-one.btn.btn-neutral
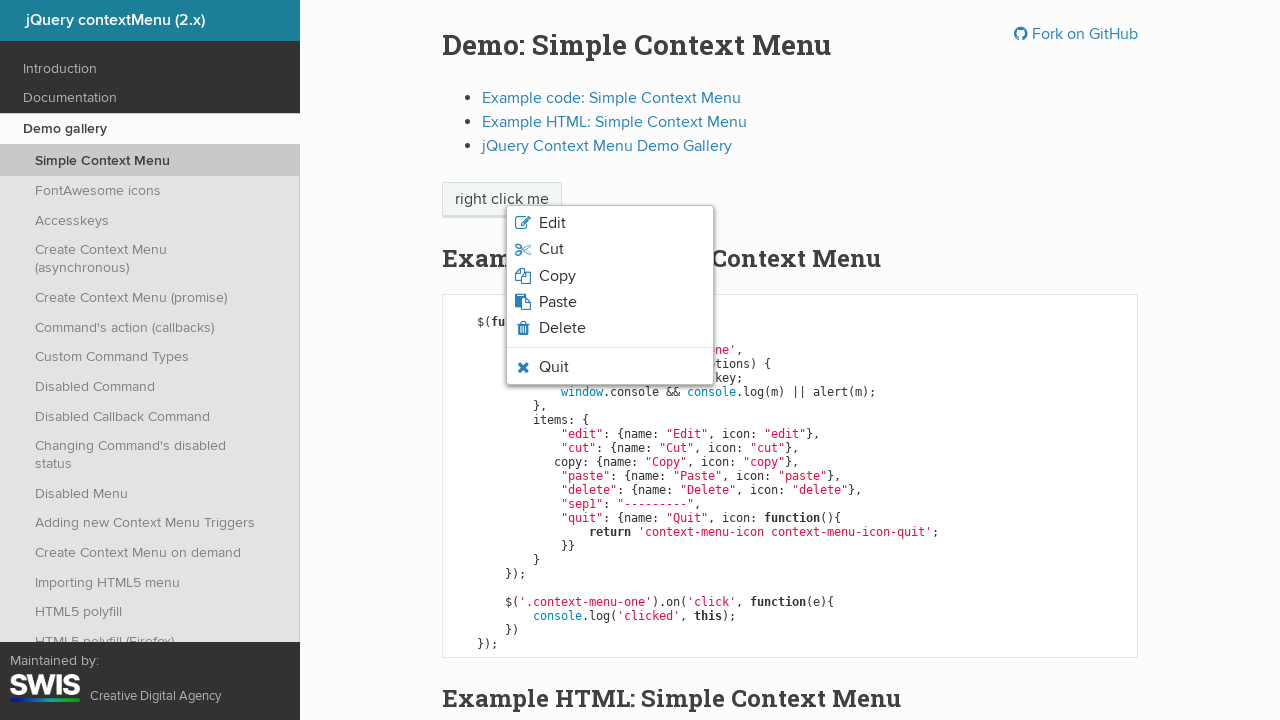

Context menu appeared and became visible
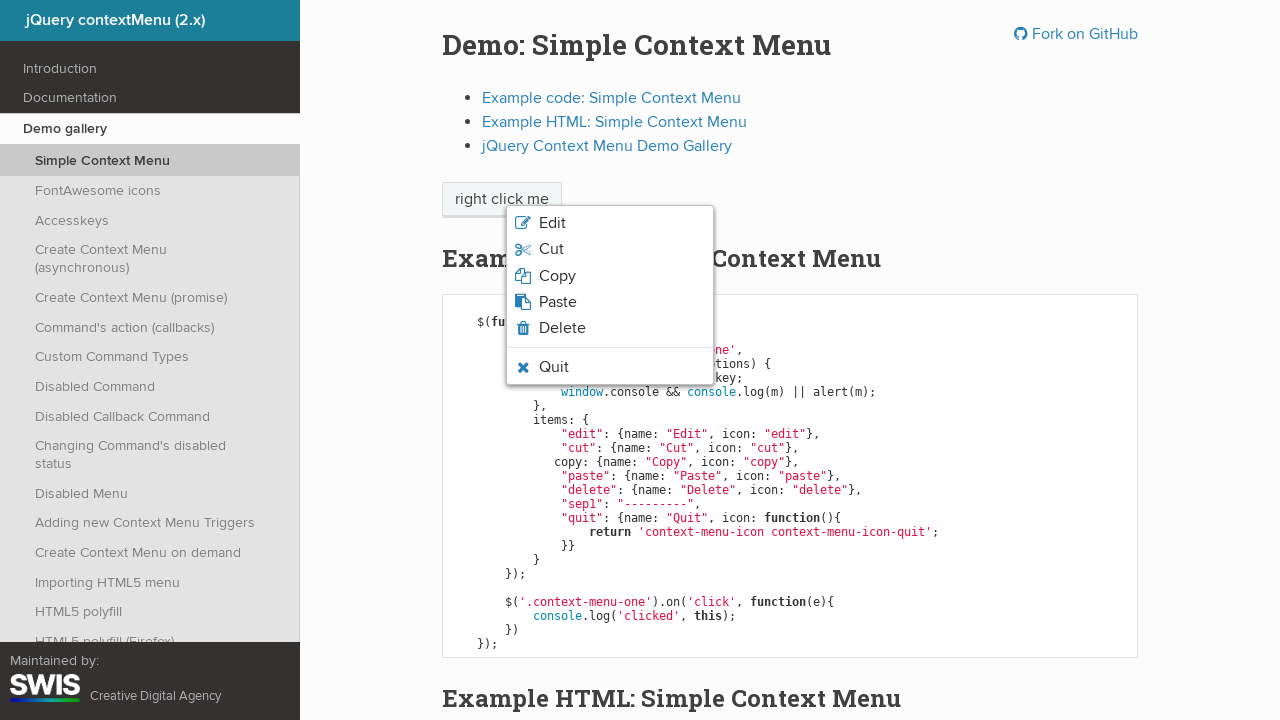

Right-clicked on the third menu item (Cut) at (557, 276) on //html/body/ul/li[3]/span
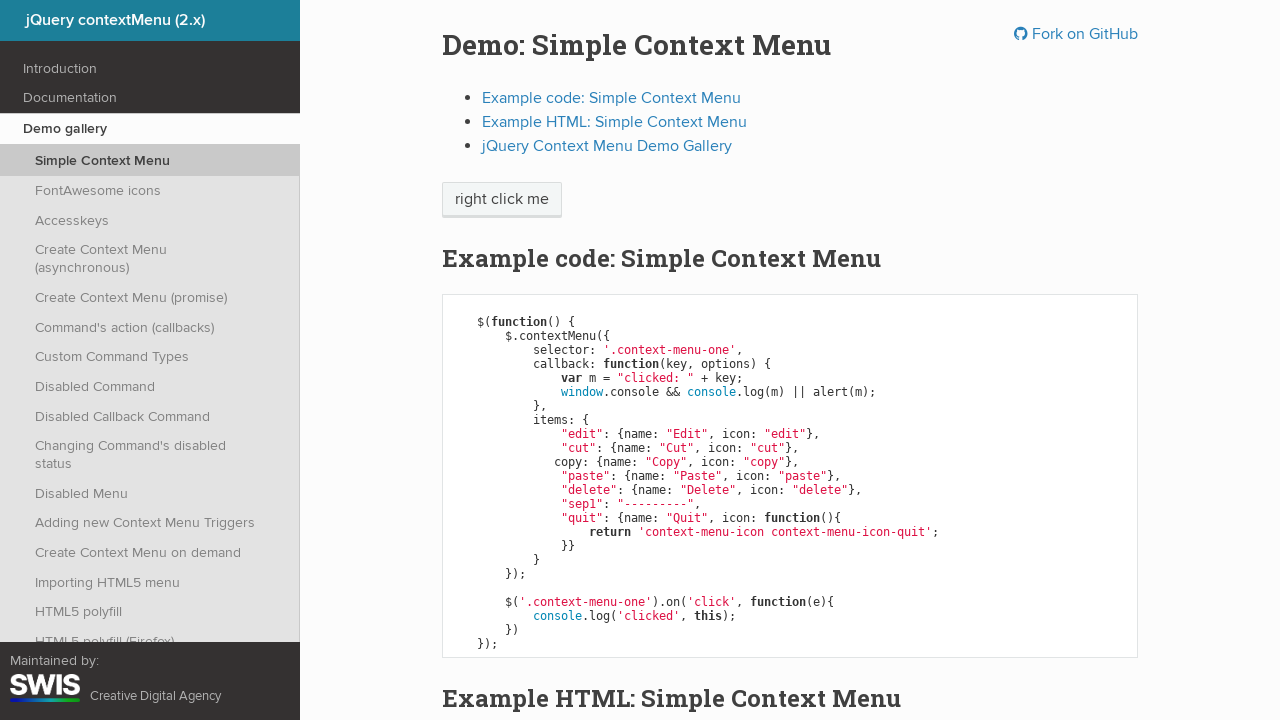

Waited for dialog handling to complete
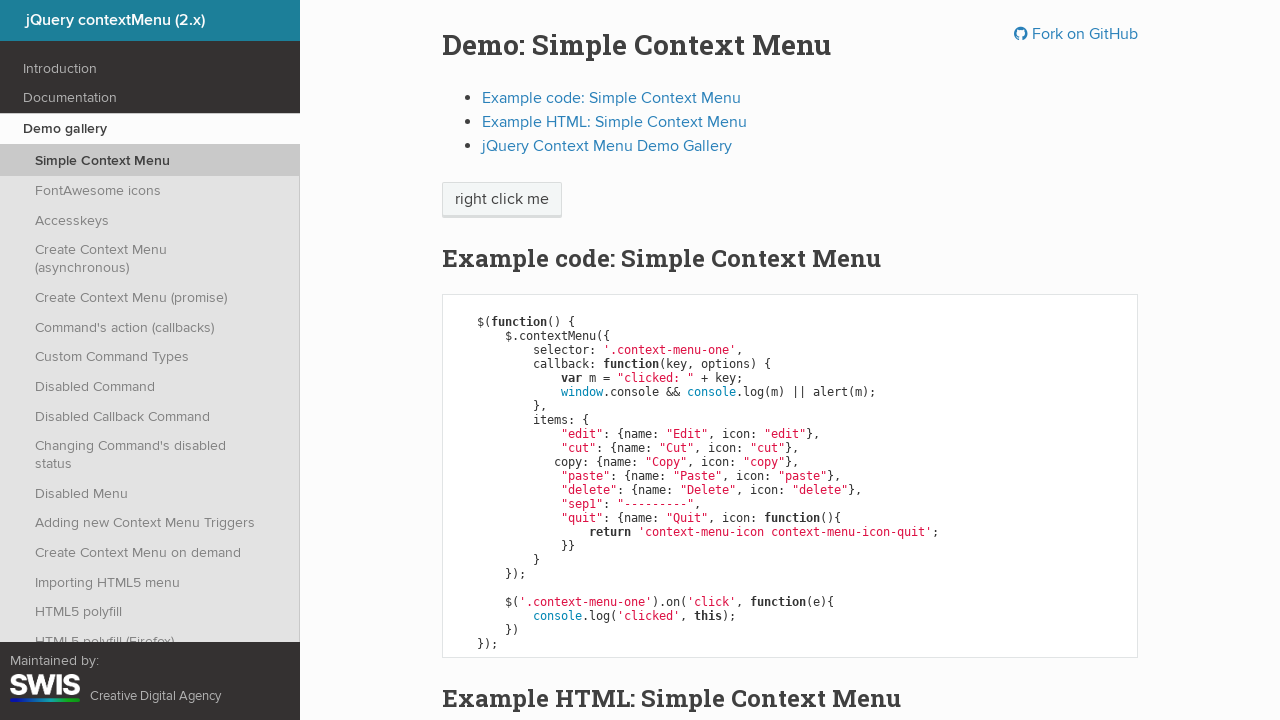

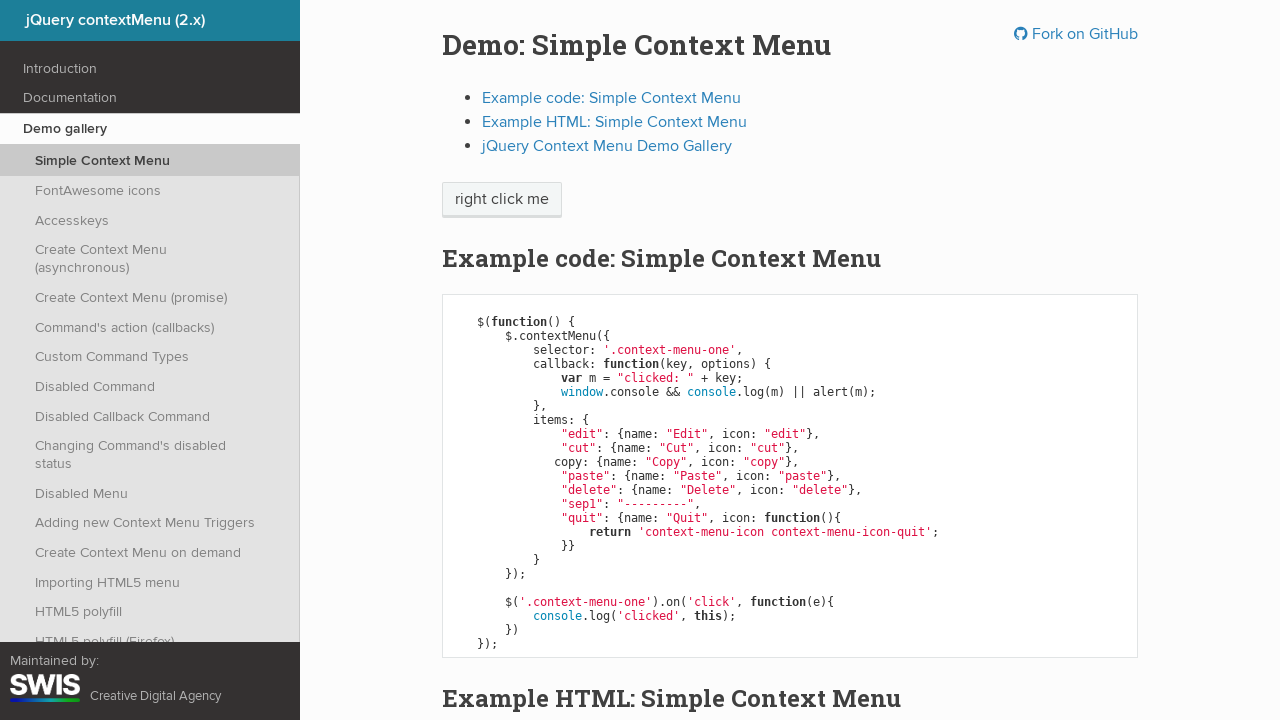